Tests various HTML input types by filling number, text, password, and date fields, then clicking the Display button to submit the form.

Starting URL: https://practice.expandtesting.com/inputs

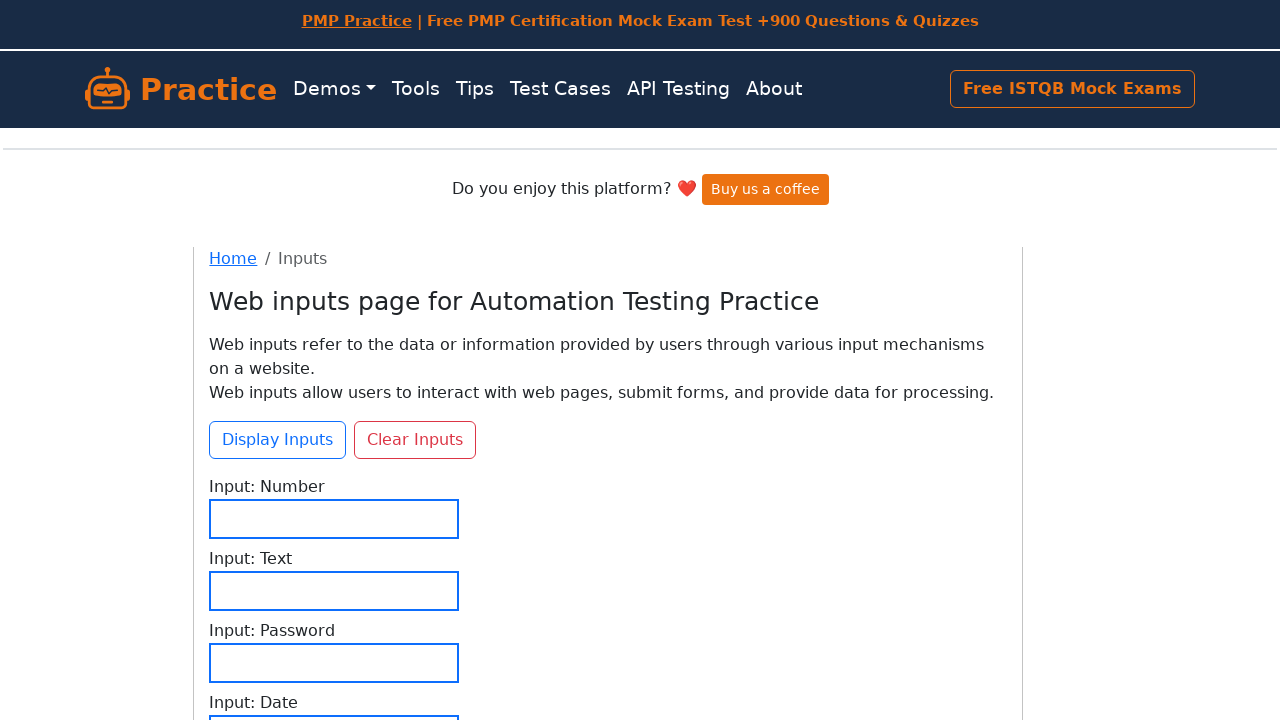

Filled number input field with '456' on input[type='number']
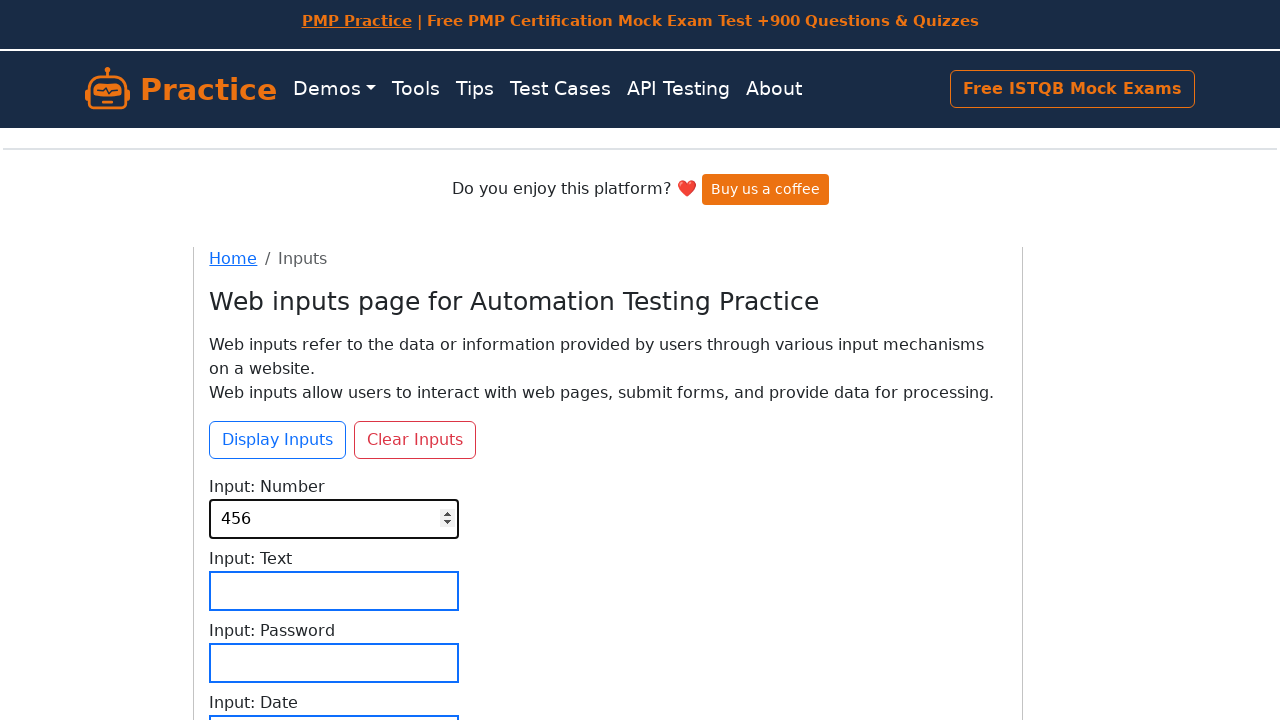

Filled text input field with 'TestMessage' on input[type='text']
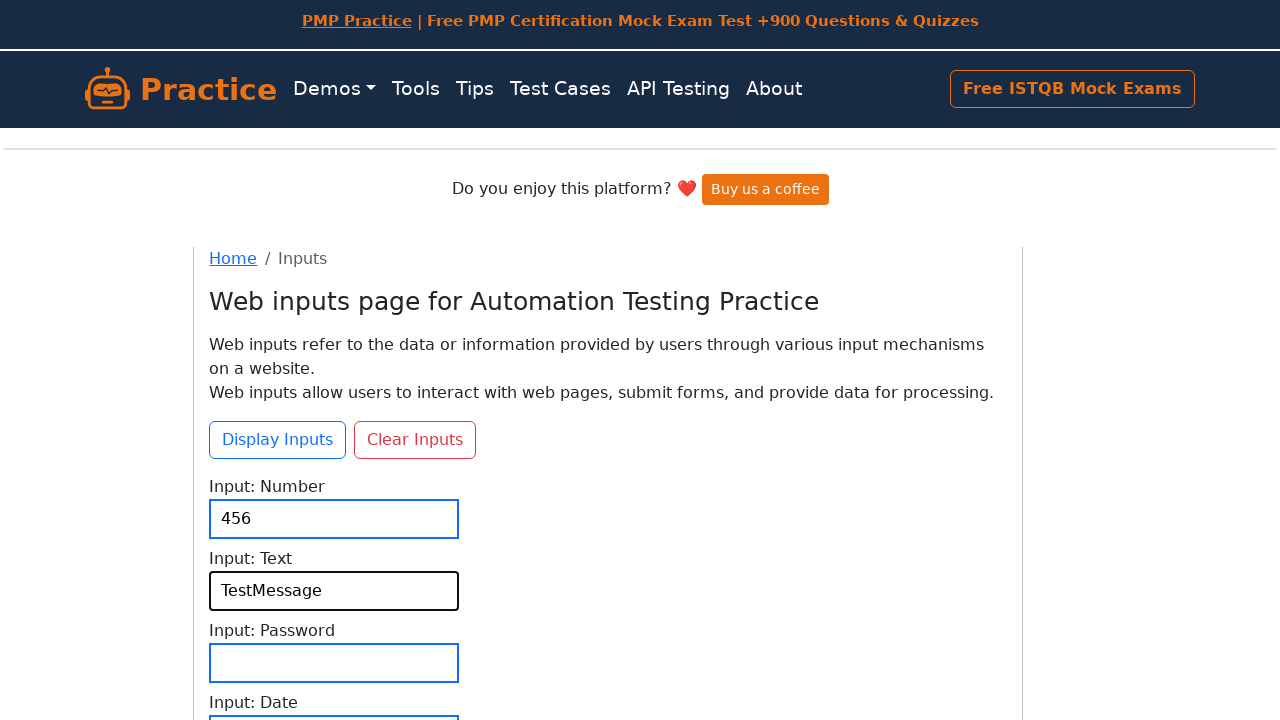

Filled password input field with 'mypassword123' on input[type='password']
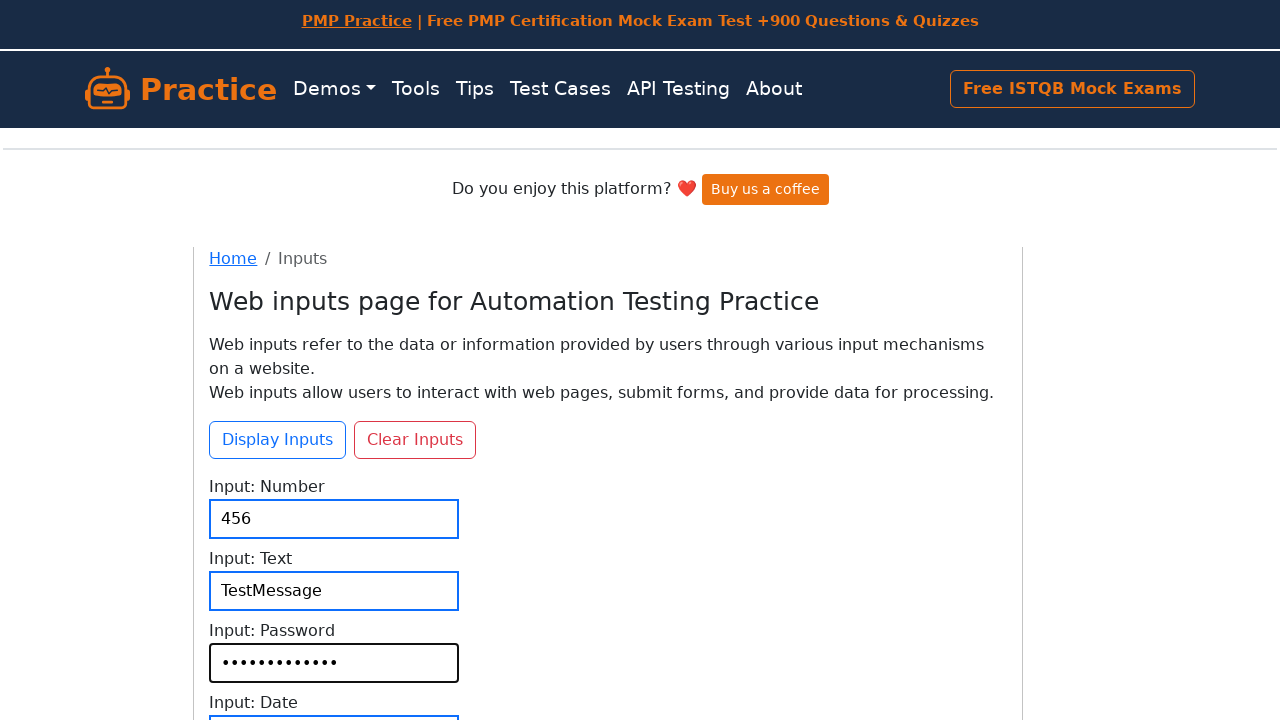

Filled date input field with '2024-03-15' on input[type='date']
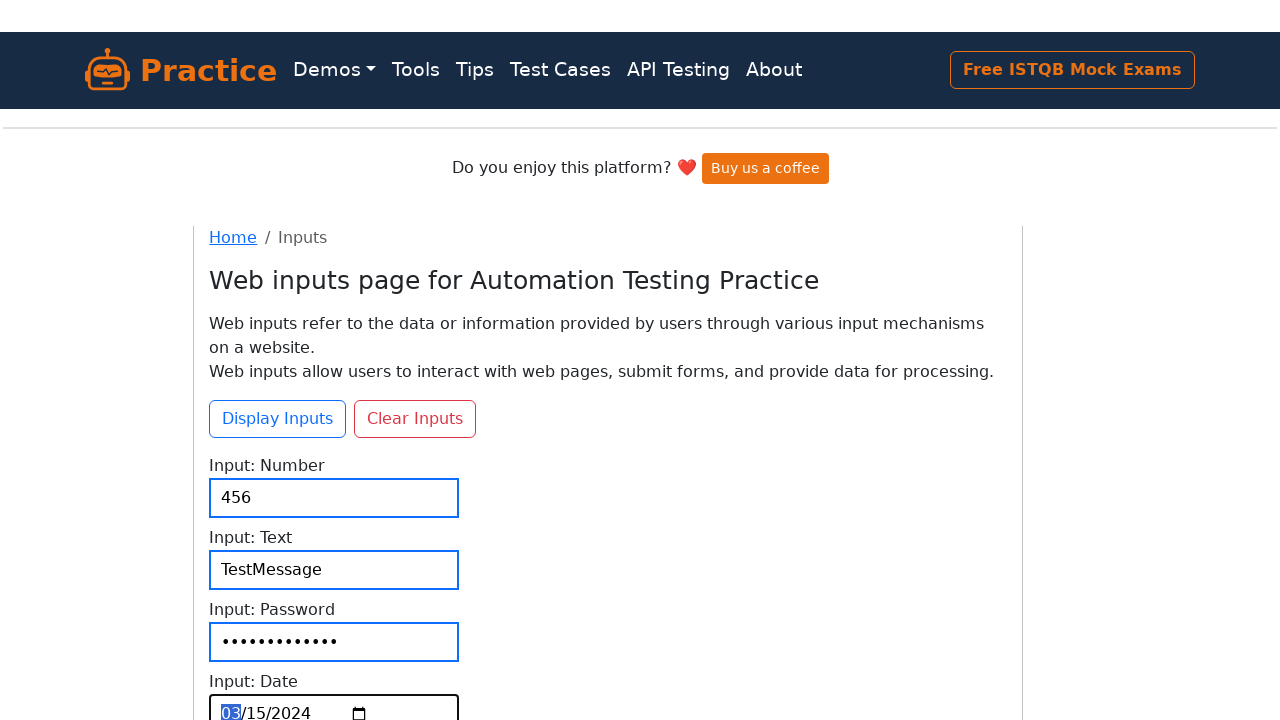

Clicked Display button (text selector) to display form results at (278, 270) on button:has-text('Display')
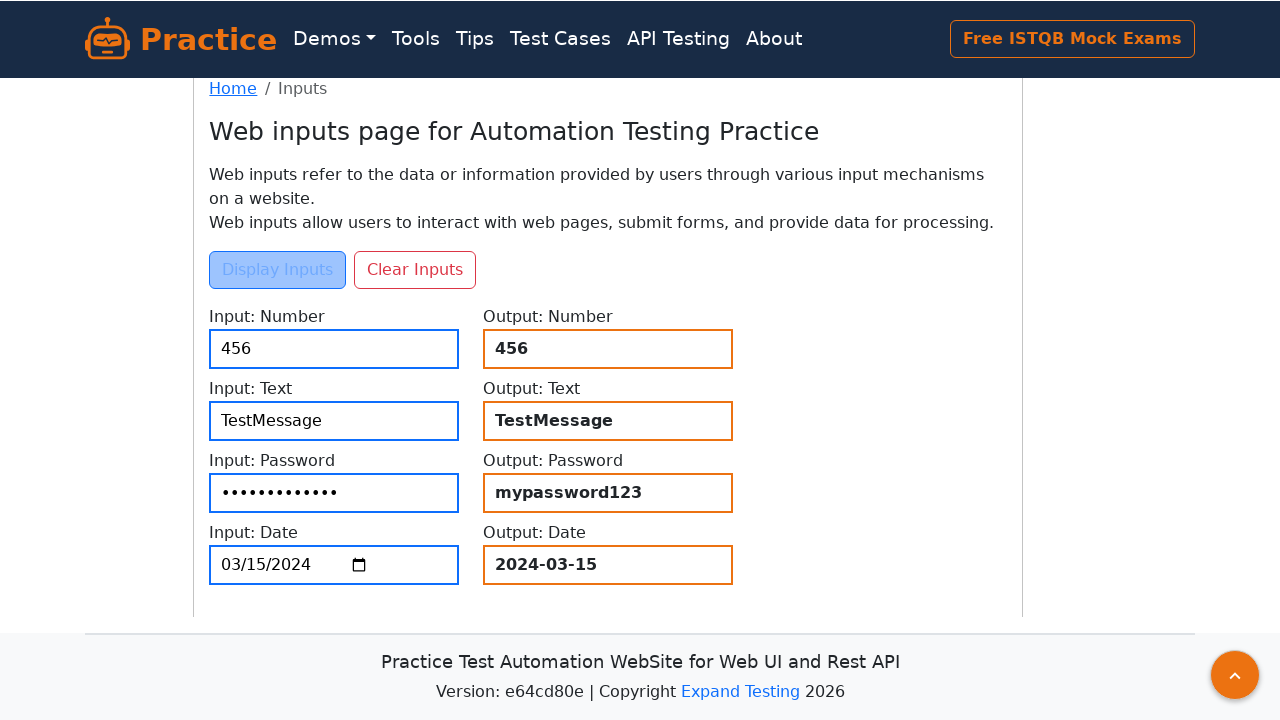

Waited 1000ms for form results to display
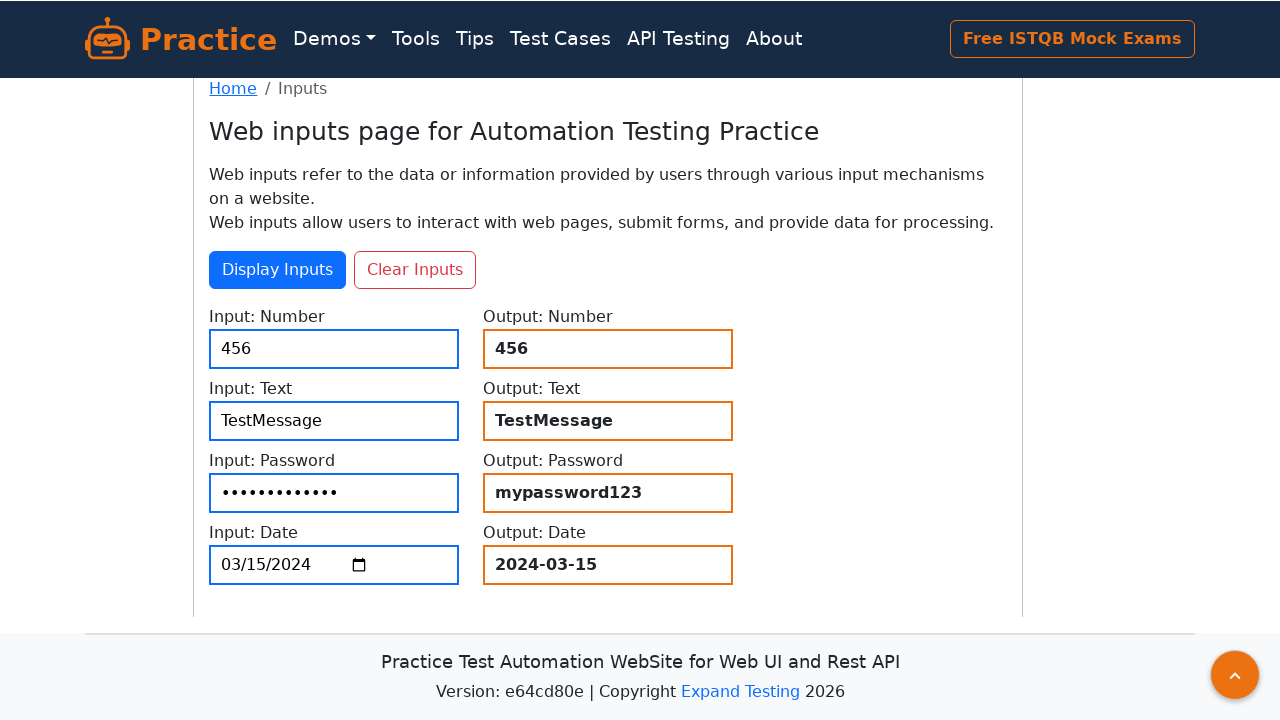

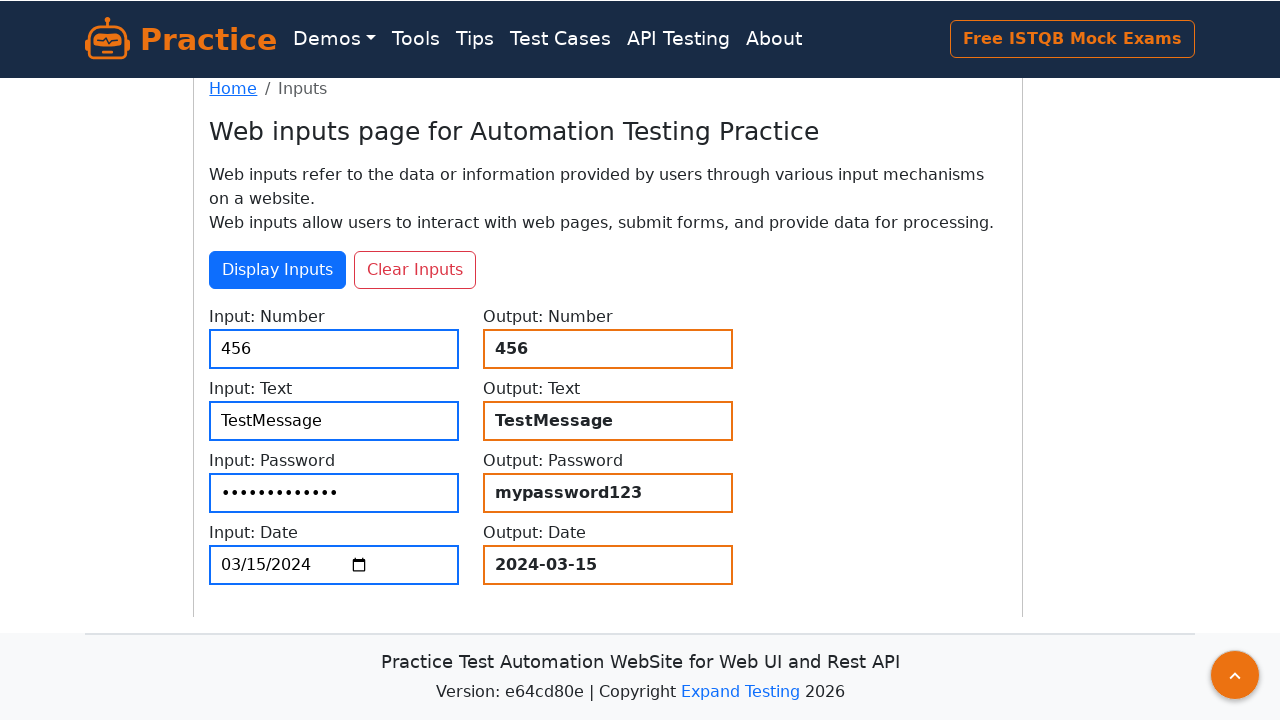